Tests date picker functionality by clicking "as Student" link and selecting a date (year 1995, September, day 5) from the calendar widget

Starting URL: https://www.icaionlineregistration.org/Admin_Module/login.aspx

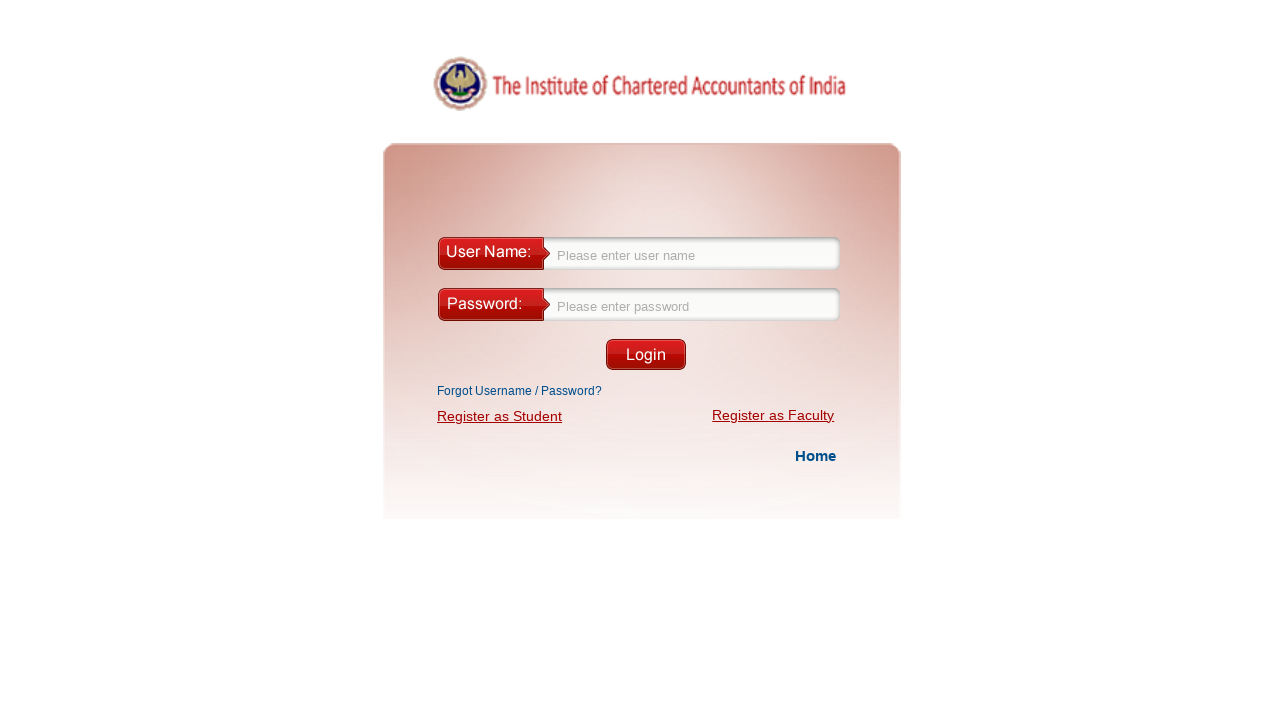

Clicked 'as Student' link at (500, 420) on xpath=//a[contains(text(),'as Student')]
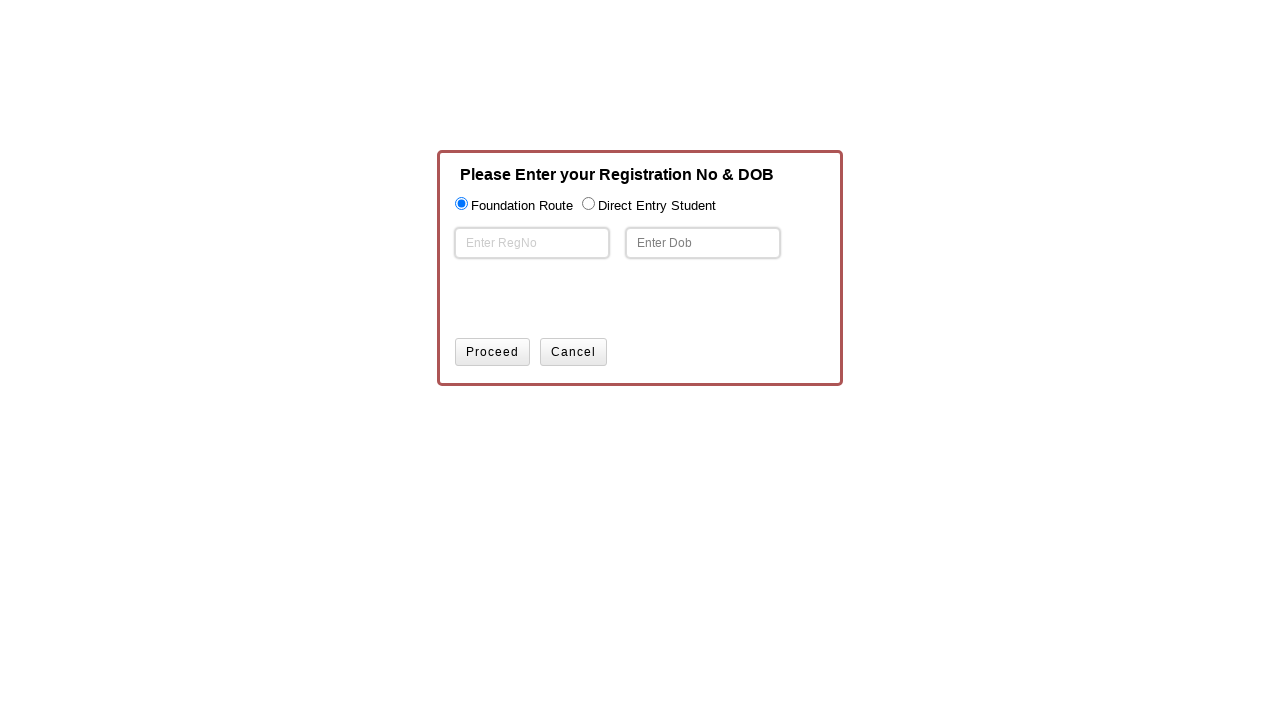

Clicked date of birth field to open date picker at (703, 243) on #txtDob
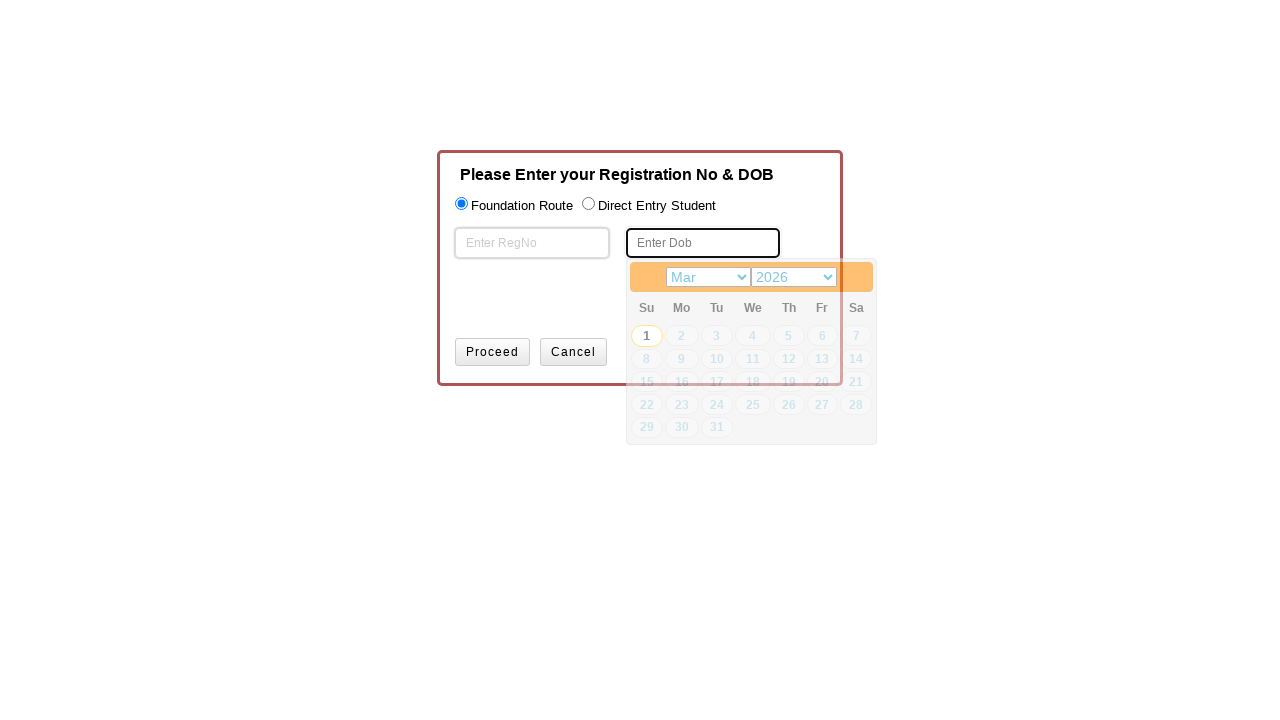

Waited for date picker to appear
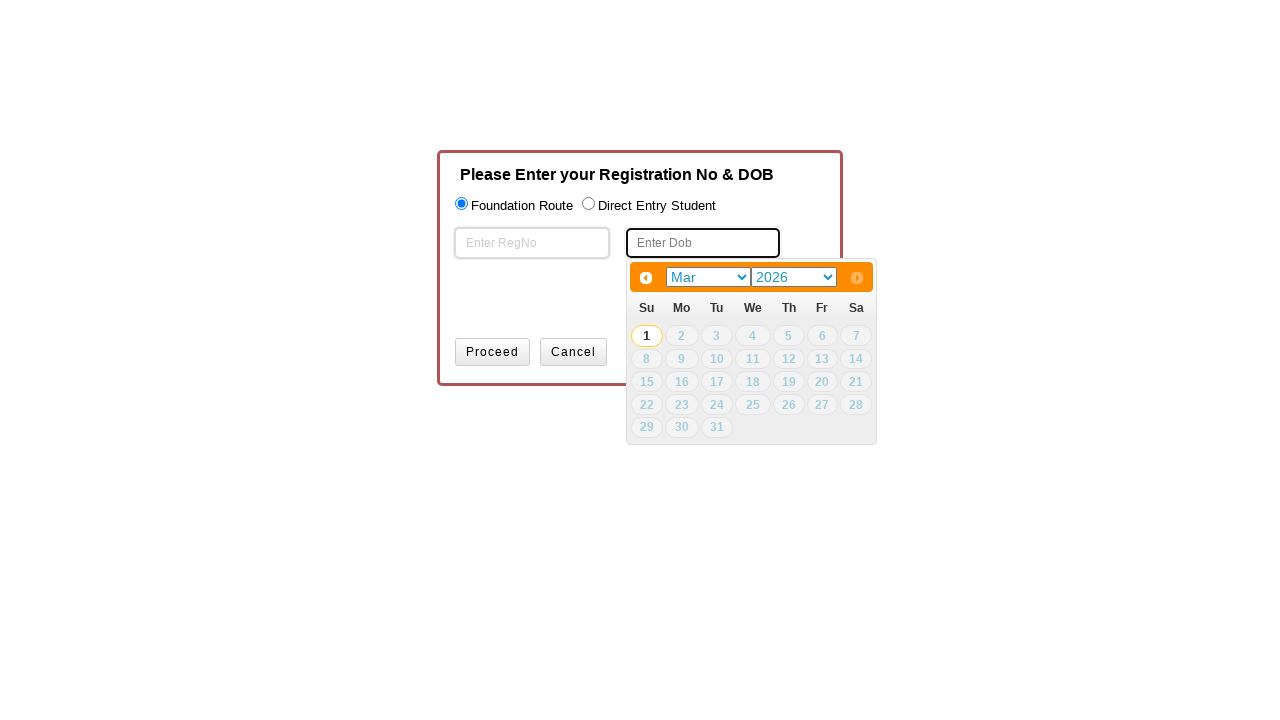

Selected year 1995 from year dropdown on (//select[@data-event='change'])[2]
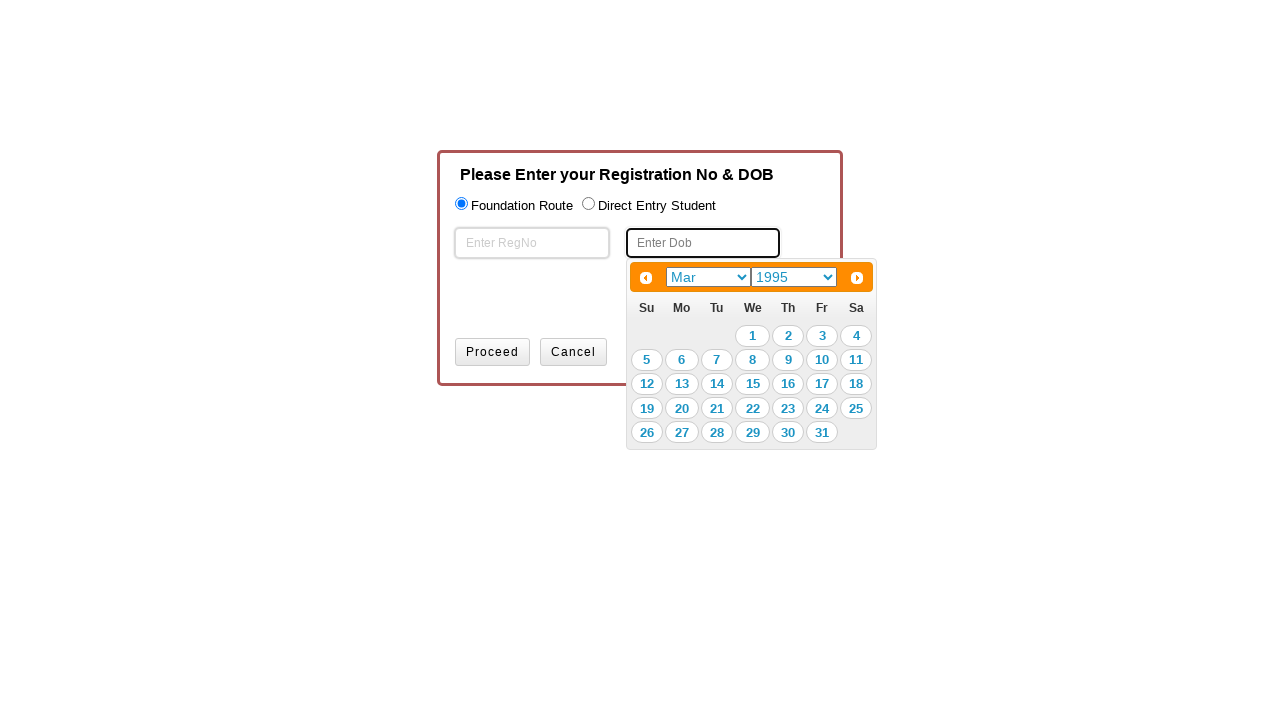

Selected September from month dropdown on (//select[@data-event='change'])[1]
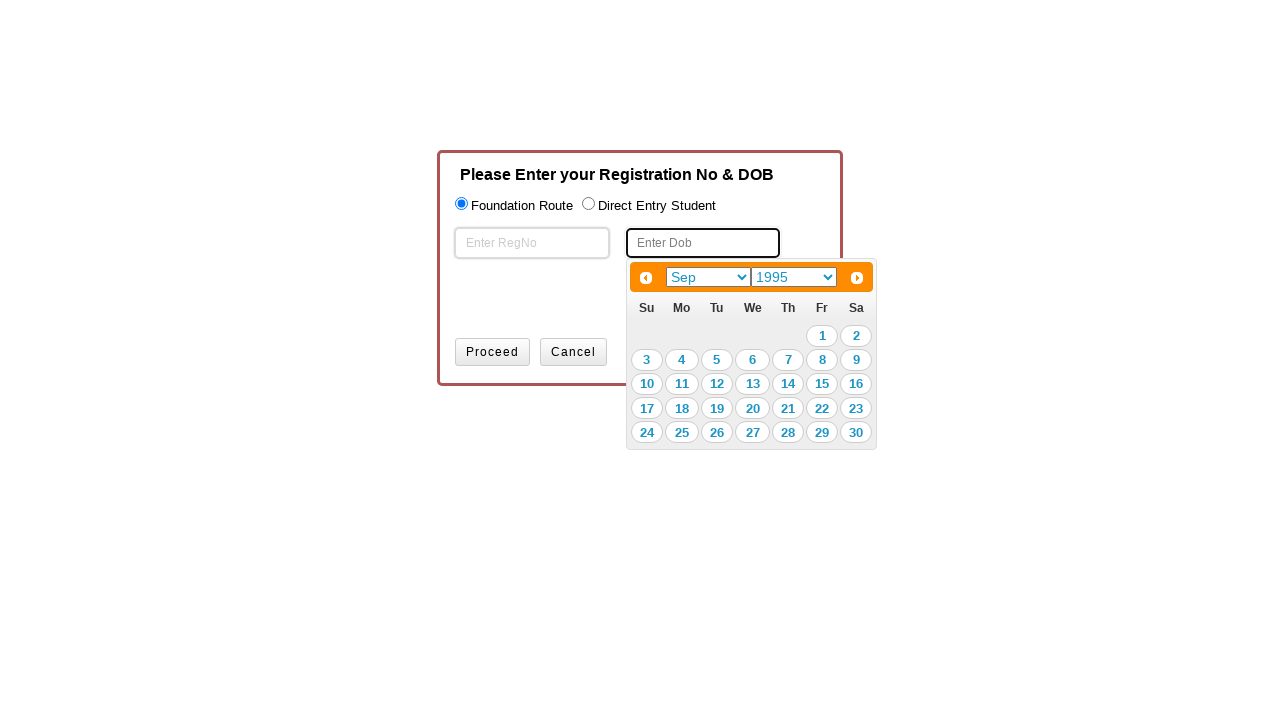

Selected day 5 from calendar widget at (717, 360) on xpath=//a[contains(text(),'5')]
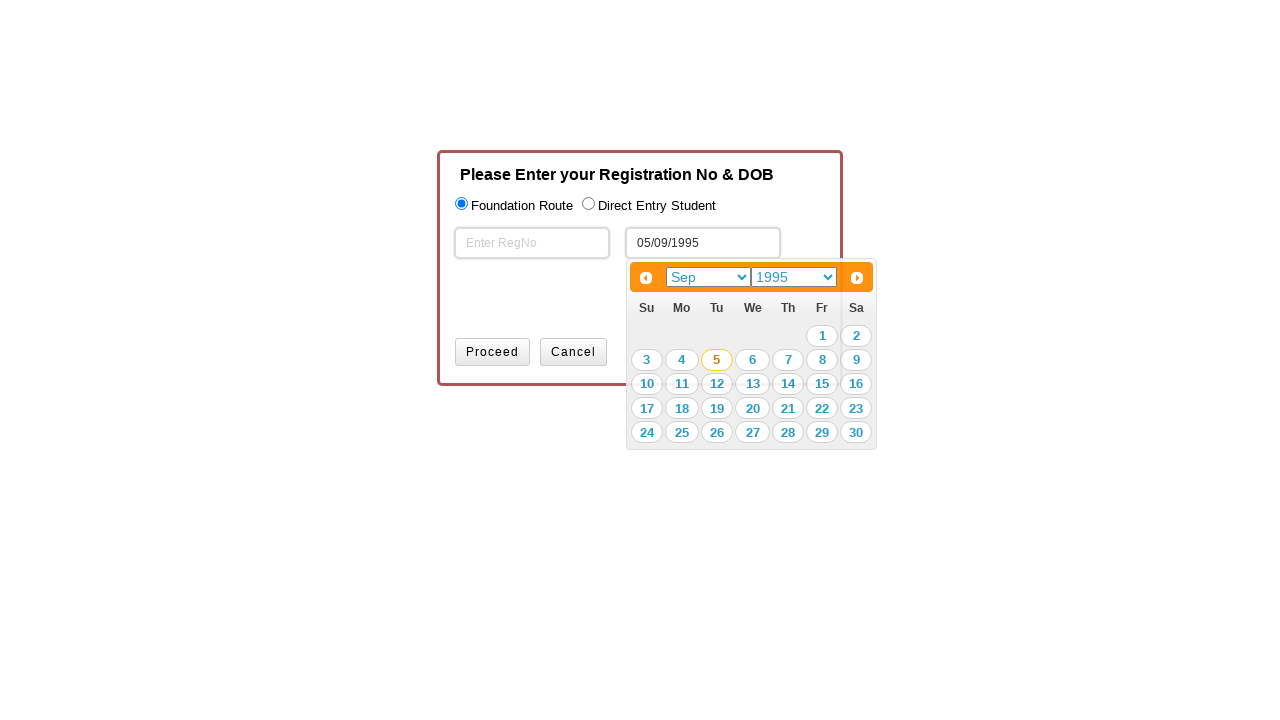

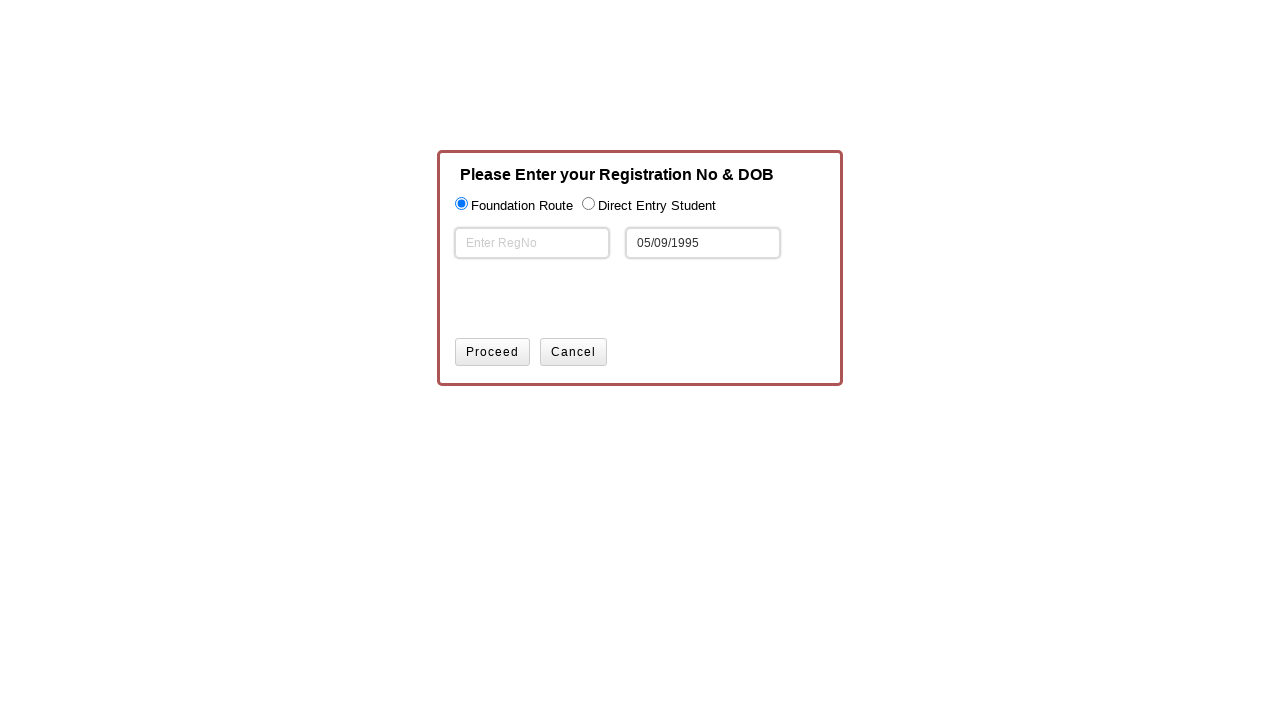